Tests form interaction by filling input boxes (first name, last name), selecting radio buttons (gender, years of experience), and checking checkboxes (profession, automation tool) on a practice page.

Starting URL: https://awesomeqa.com/practice.html

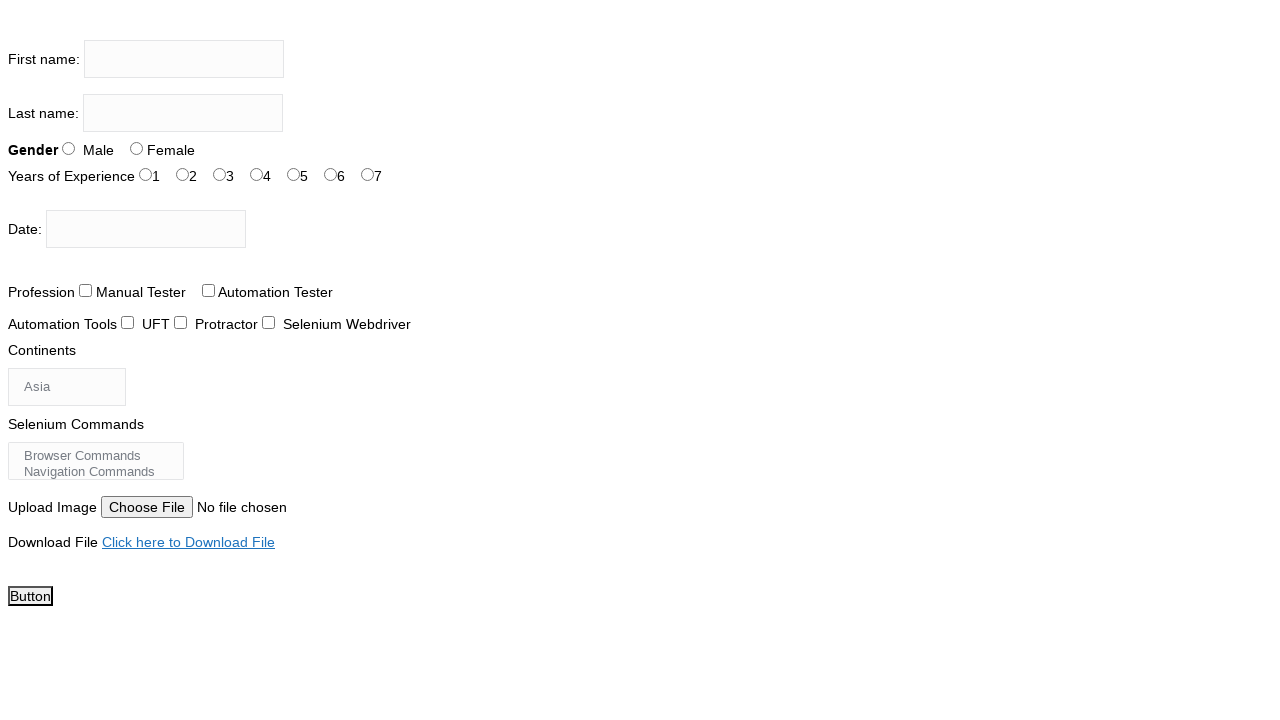

Filled first name input box with 'ANANYA' on input[name='firstname']
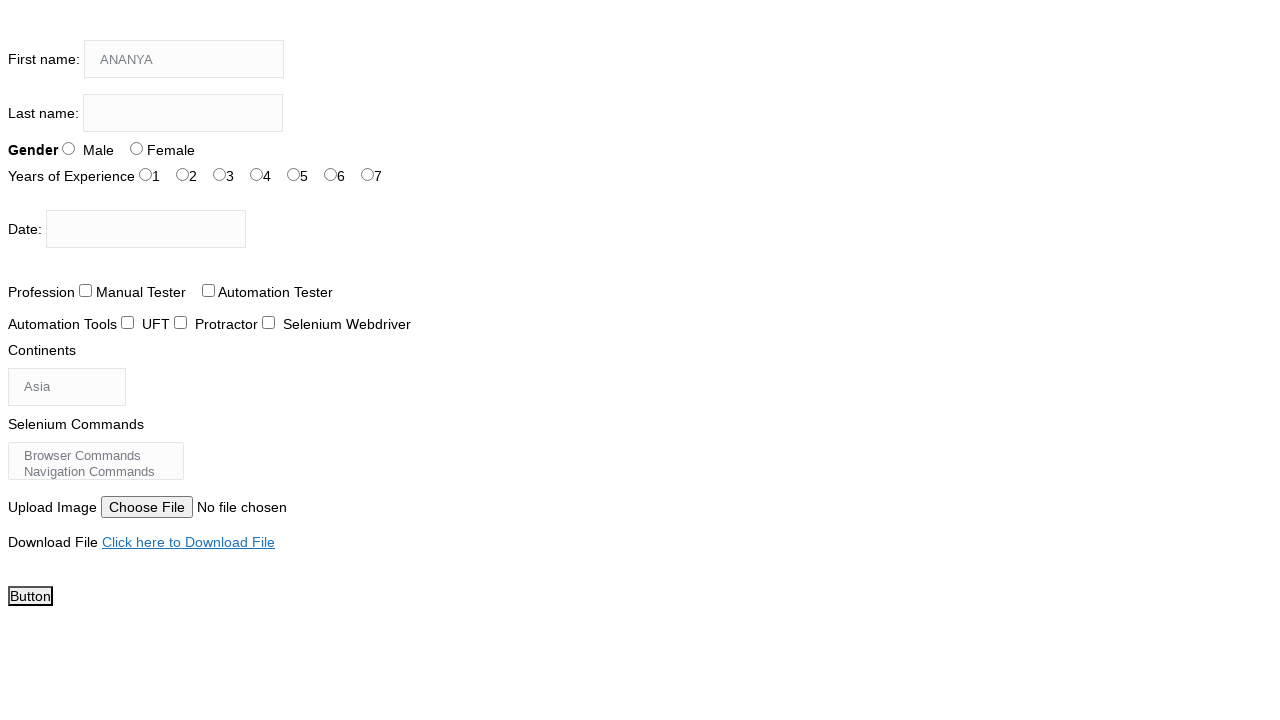

Filled last name input box with 'RAWTE' on input[name='lastname']
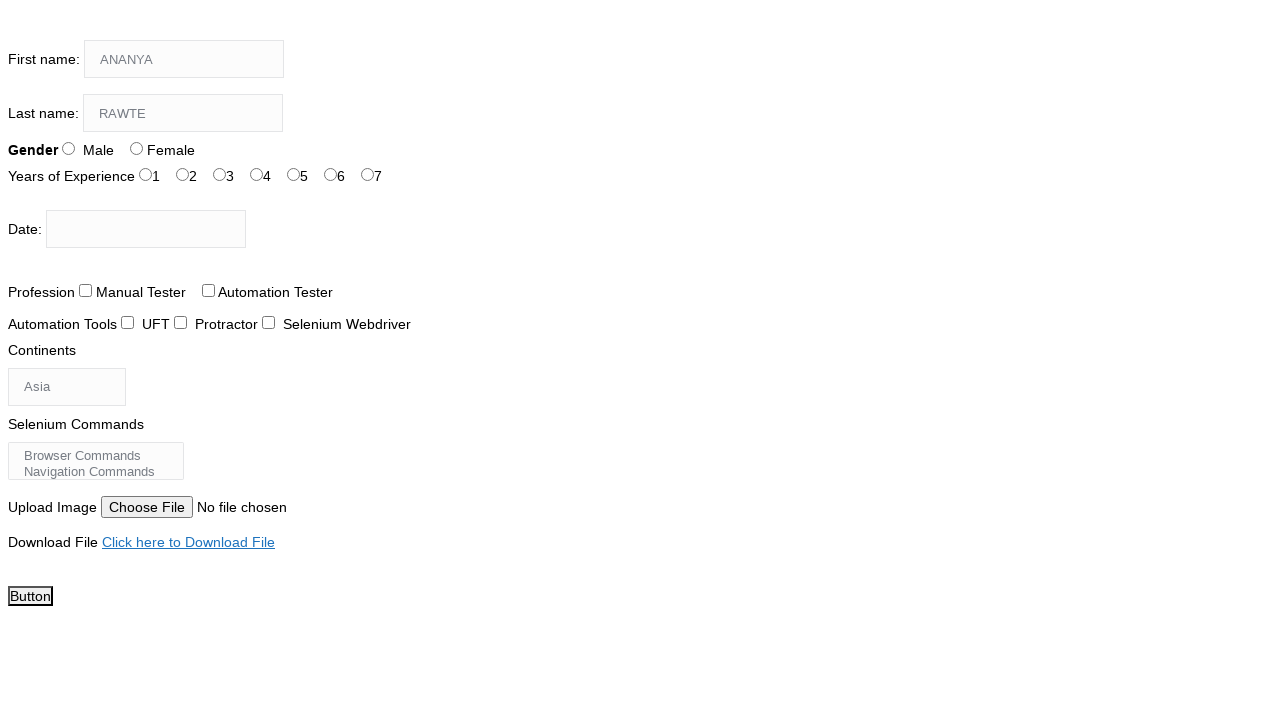

Selected Male gender radio button at (68, 148) on input#sex-0
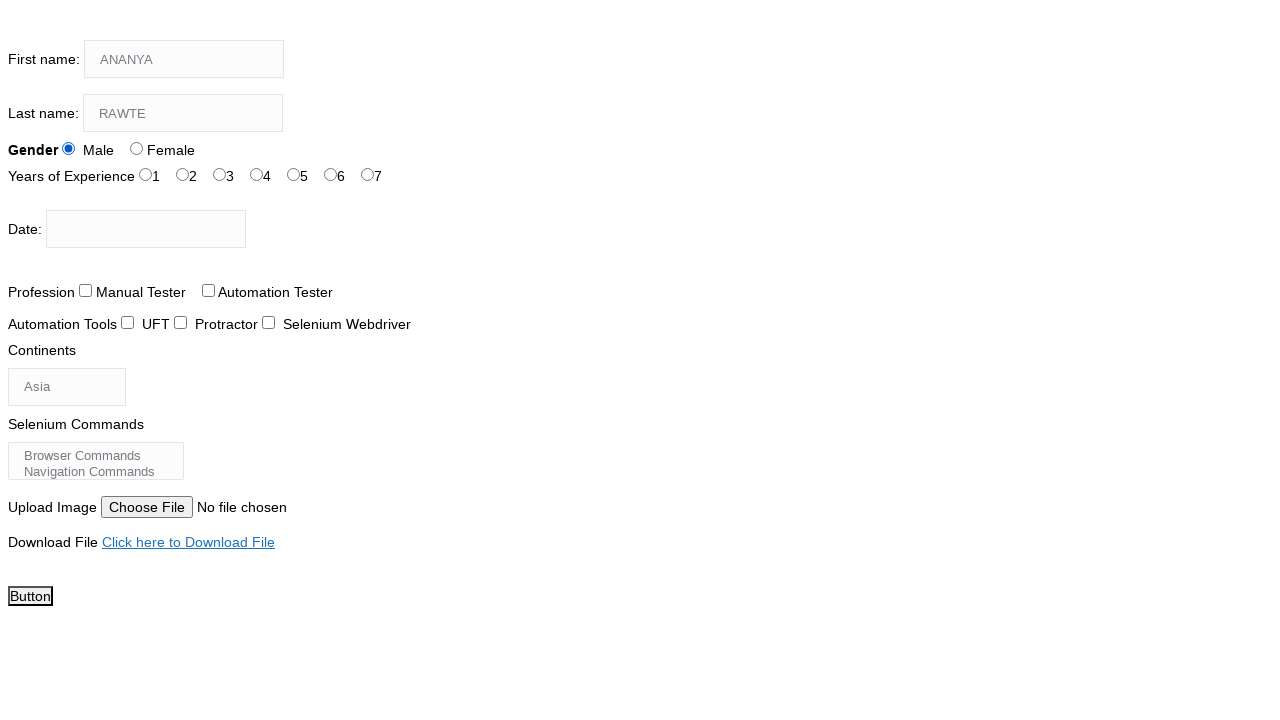

Selected years of experience radio button at (220, 174) on input#exp-2
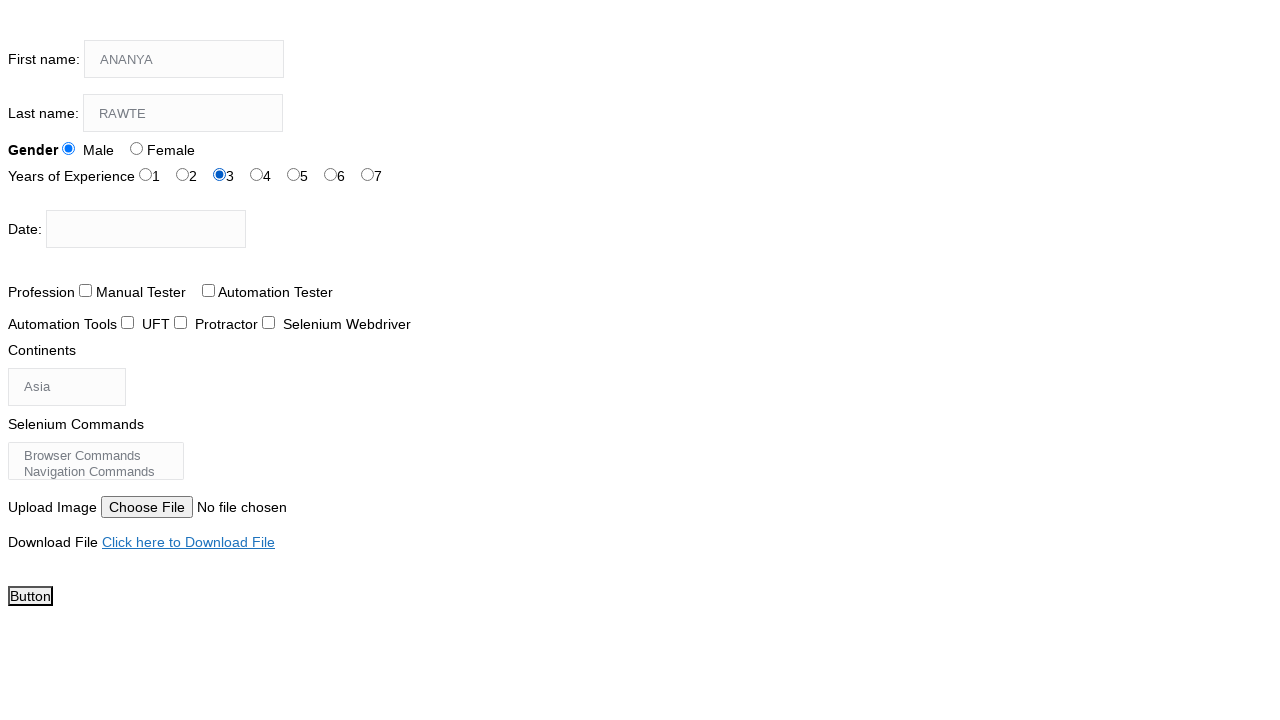

Checked profession checkbox at (208, 290) on input#profession-1
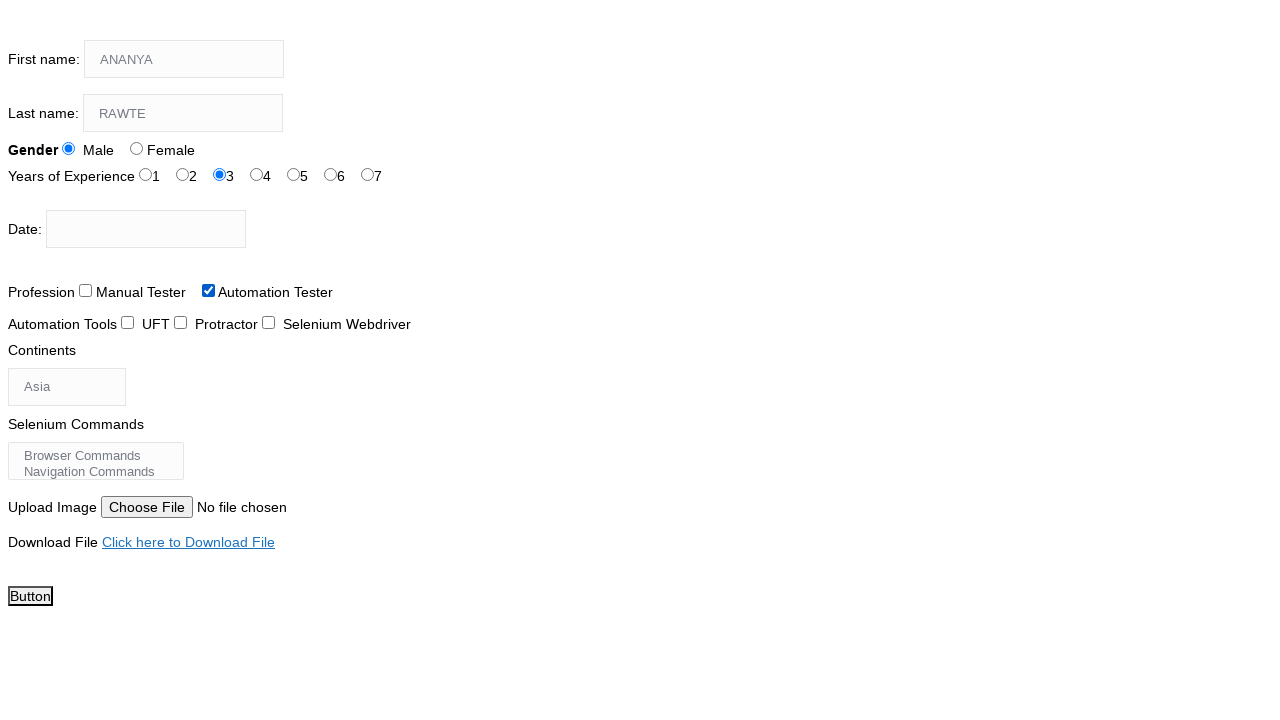

Checked automation tool checkbox at (268, 322) on input#tool-2
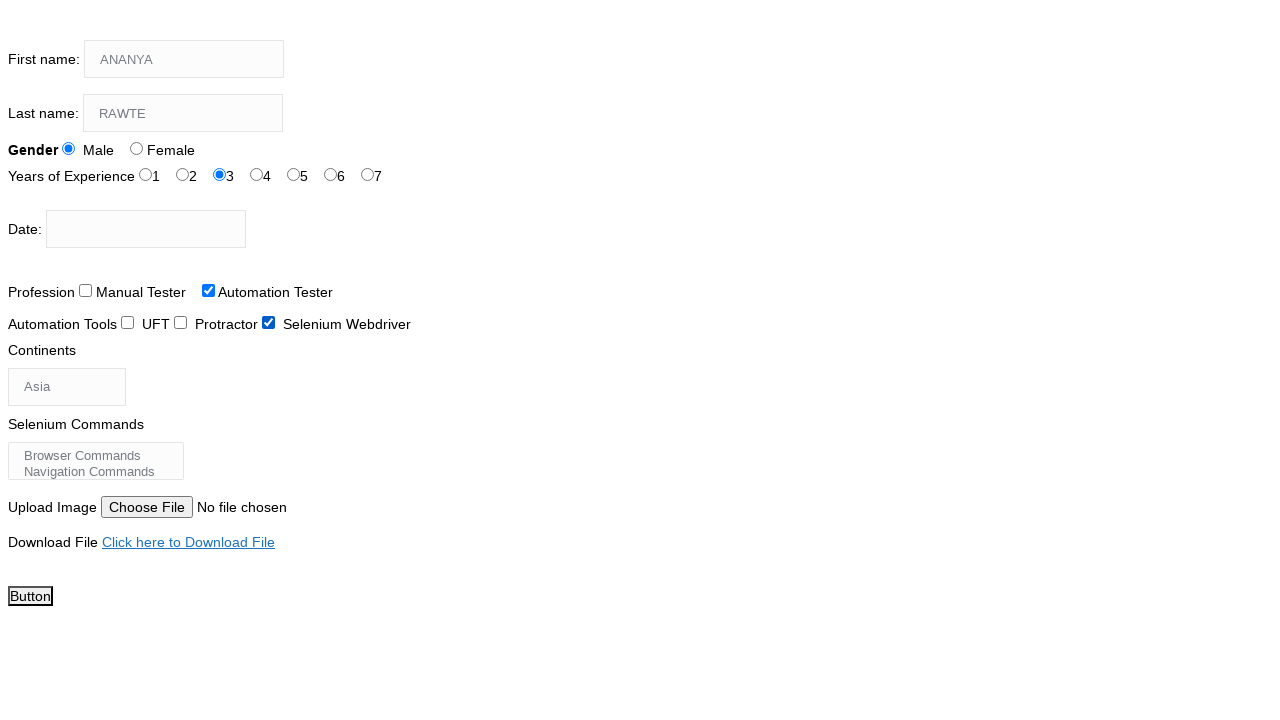

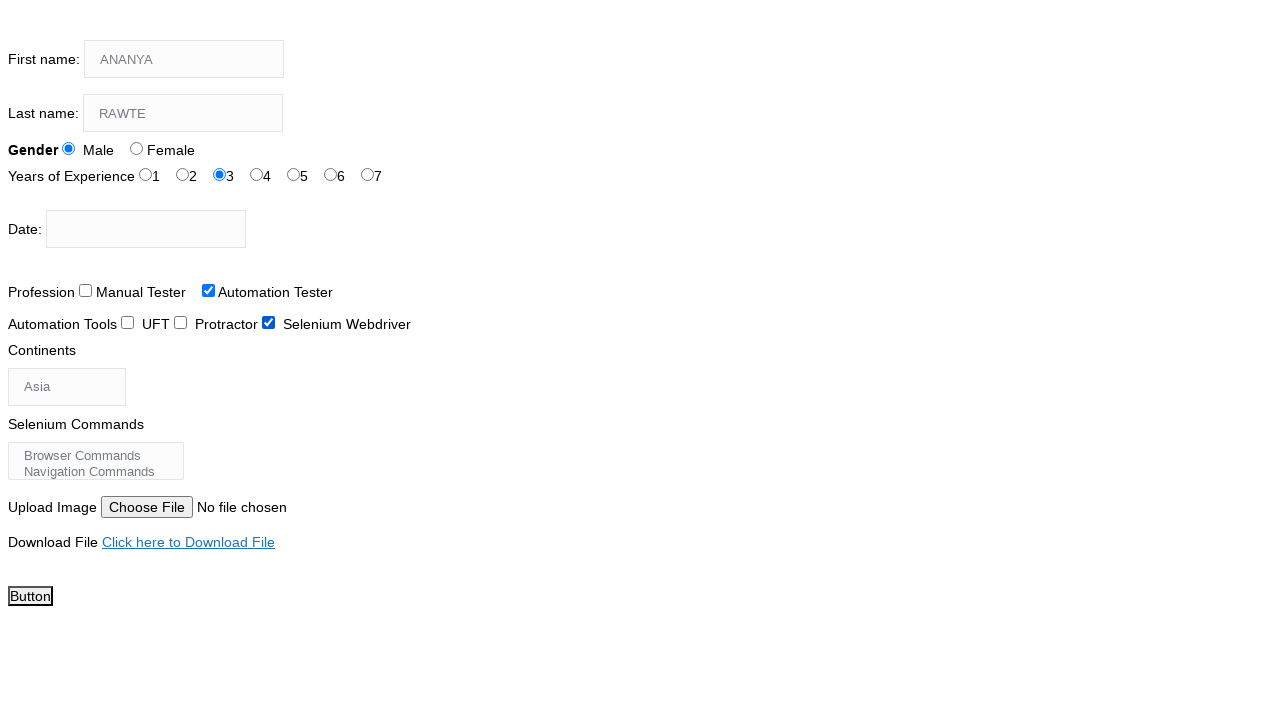